Tests a consultation form by clicking the consultation button and filling in name, email, and phone fields

Starting URL: https://ithillel.ua/

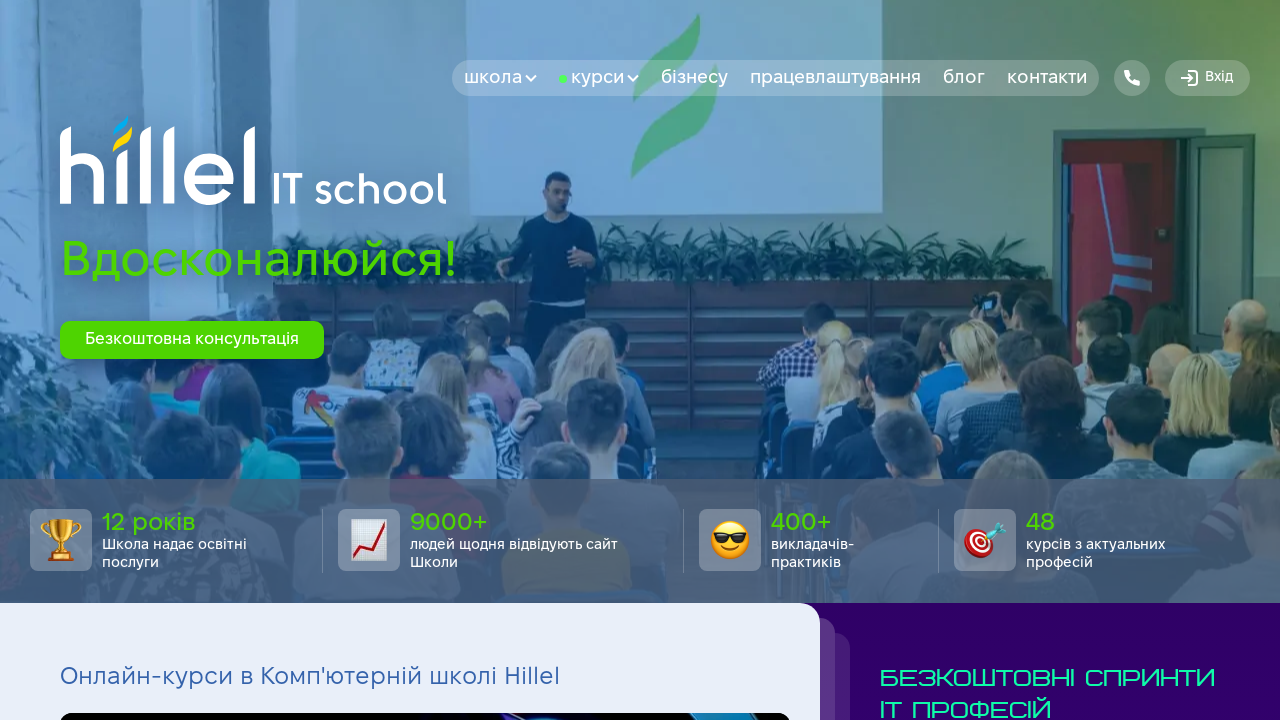

Clicked the free consultation button at (192, 340) on #btn-consultation-hero
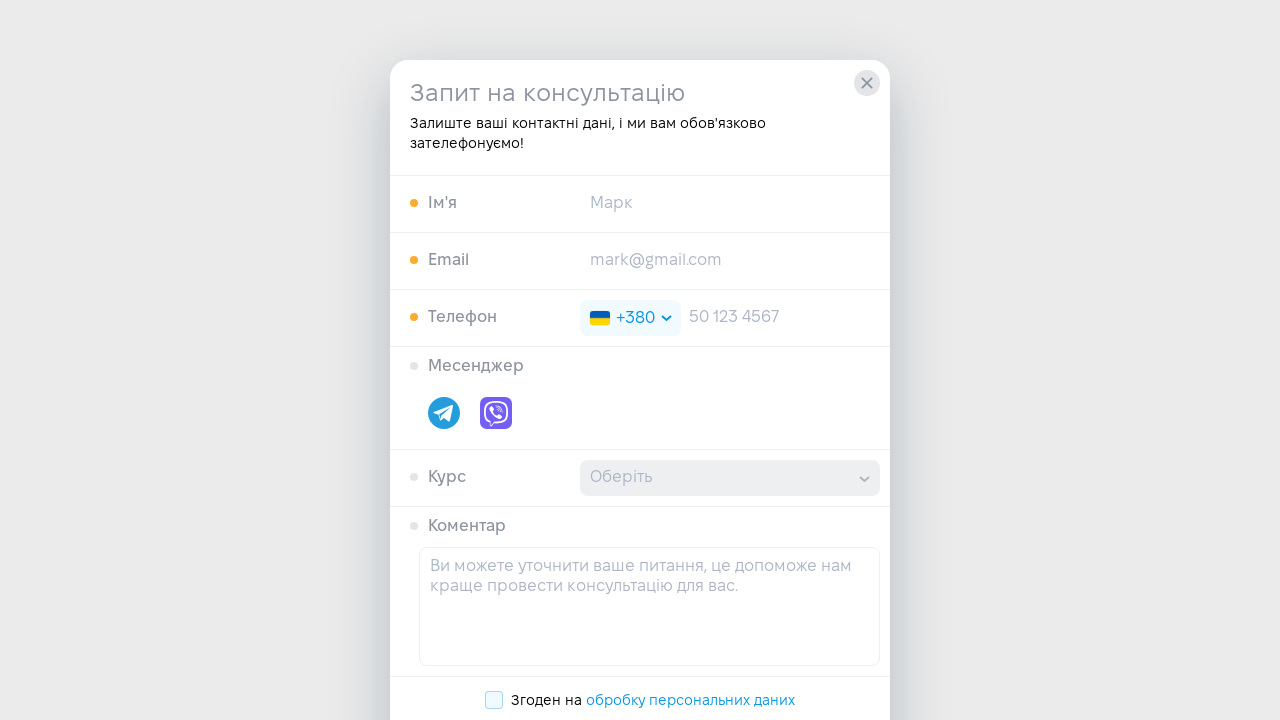

Clicked the name field in consultation form at (730, 204) on #input-name-consultation
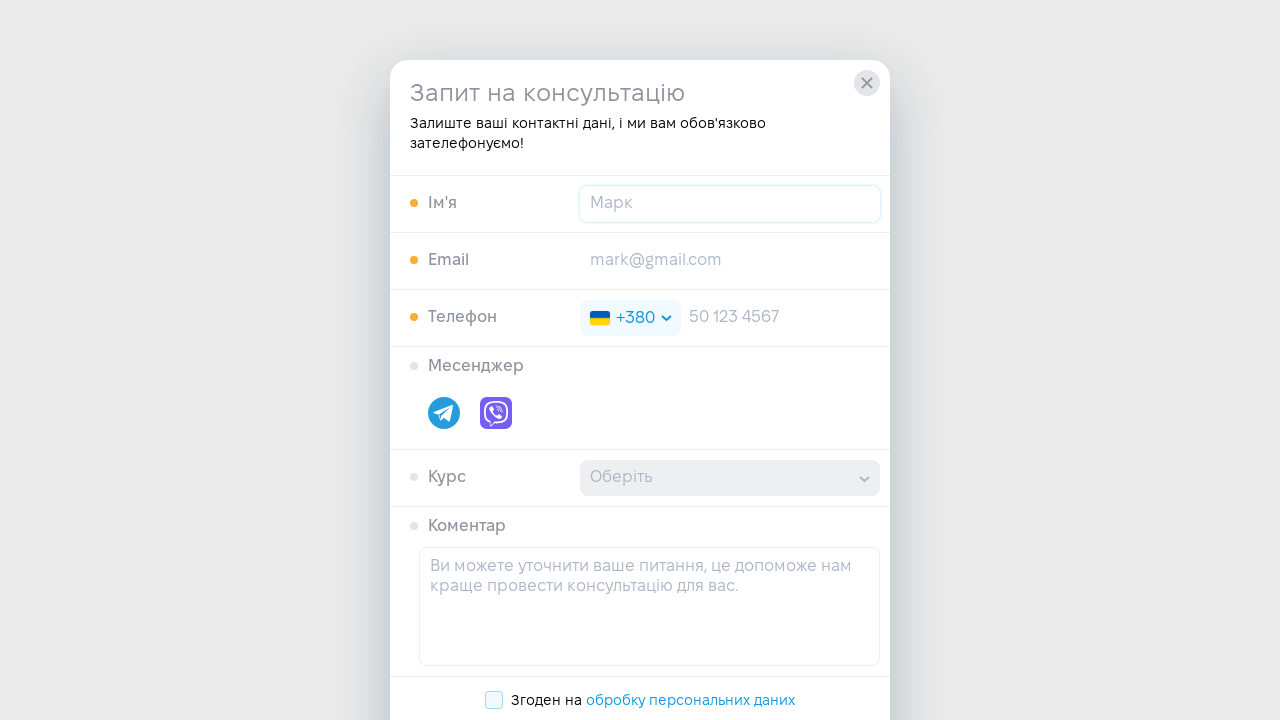

Filled name field with 'Testing' on #input-name-consultation
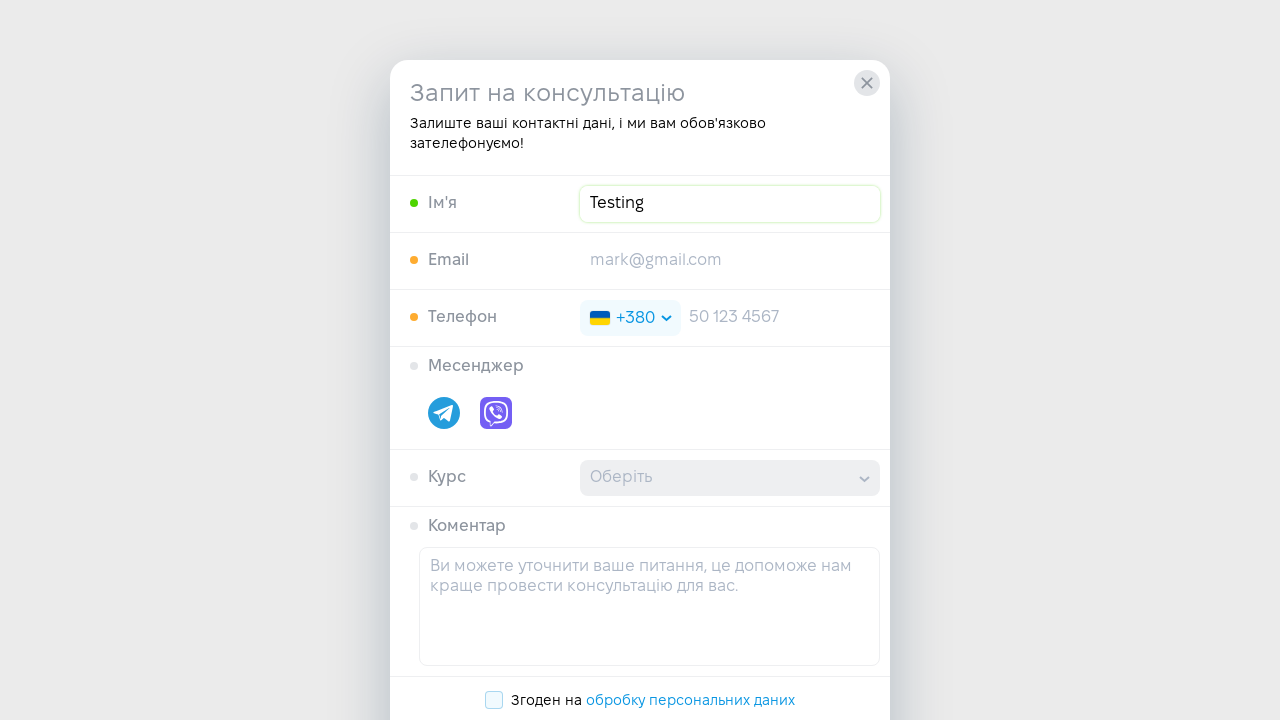

Clicked the email field in consultation form at (730, 261) on #input-email-consultation
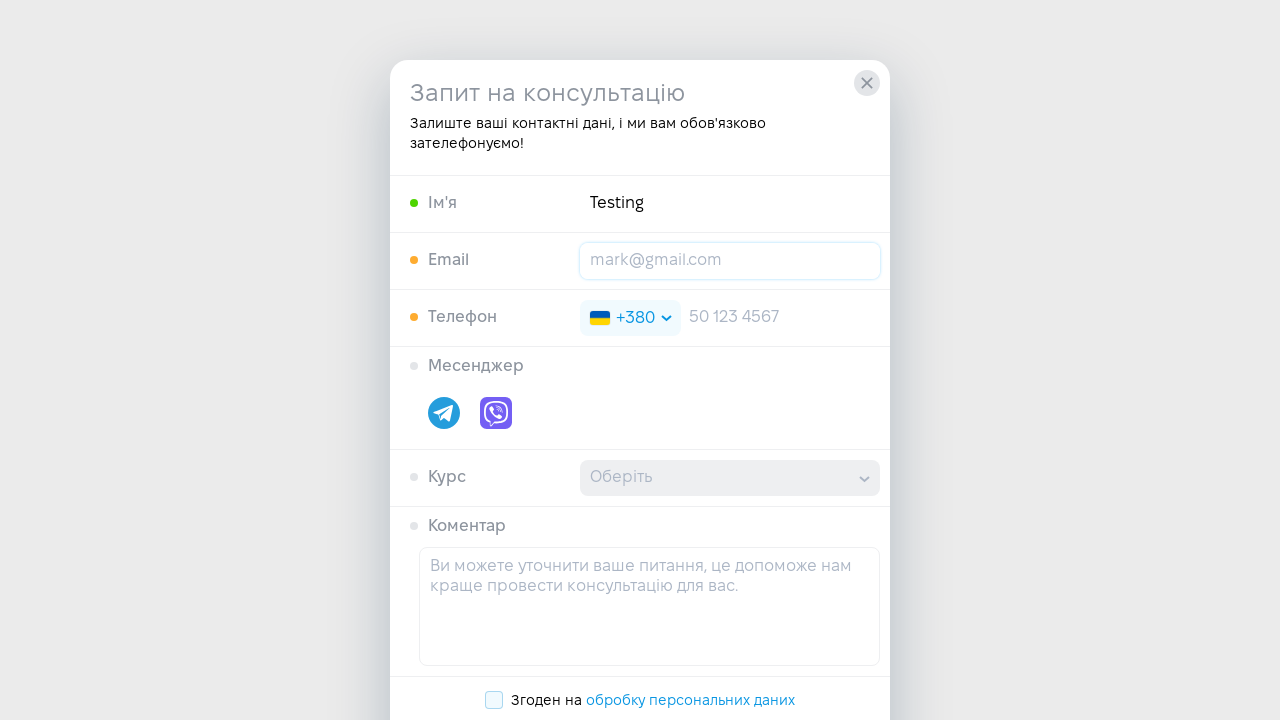

Filled email field with 'test@gmail.com' on #input-email-consultation
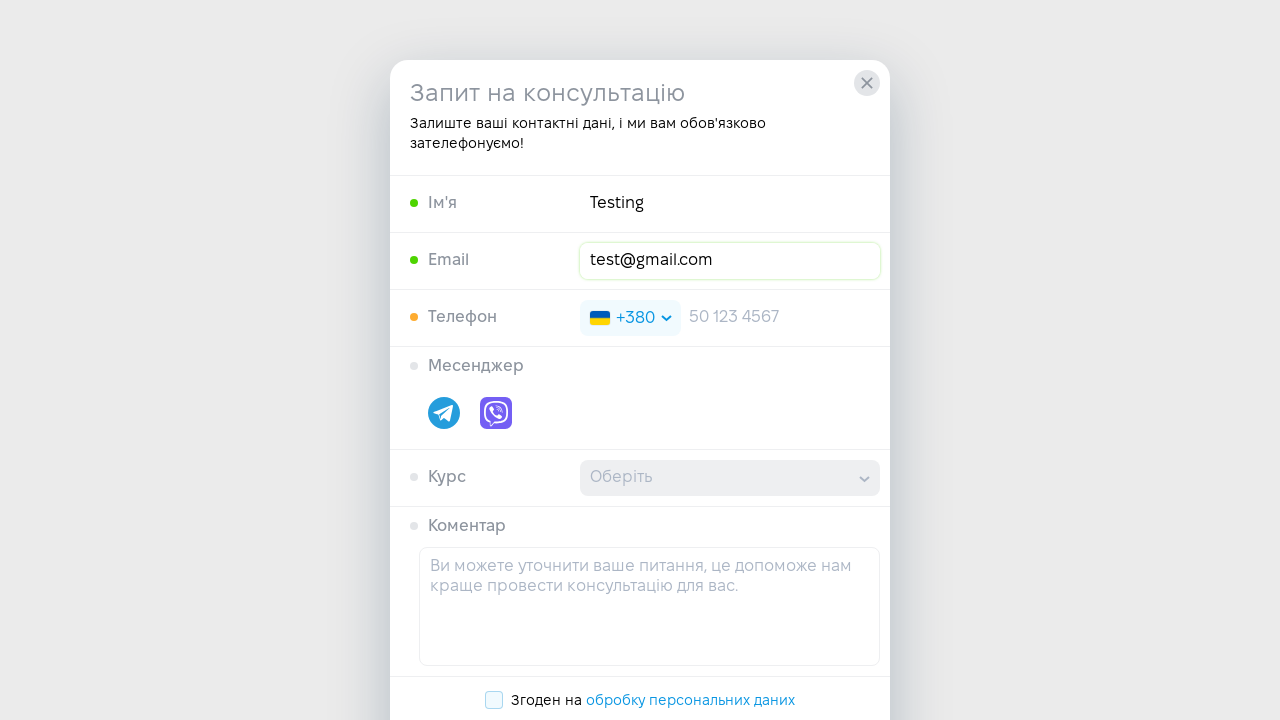

Clicked the phone field in consultation form at (730, 318) on #input-tel-consultation
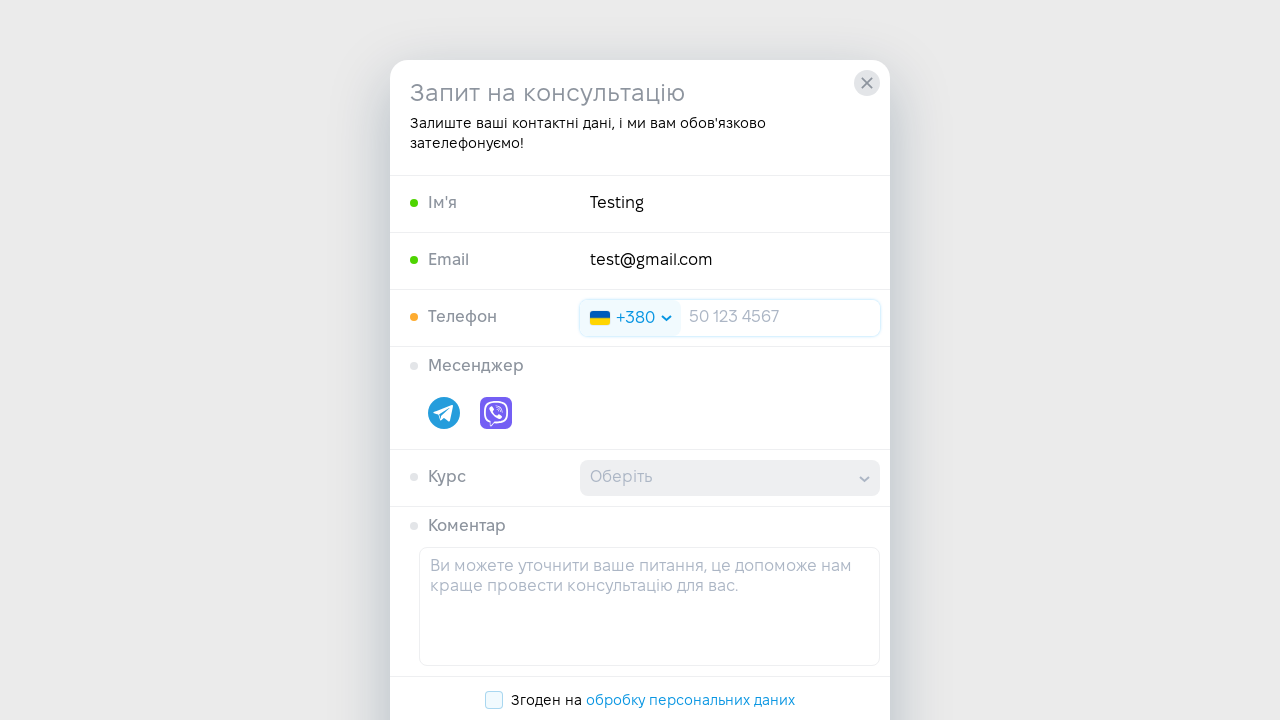

Filled phone field with '1234567' on #input-tel-consultation
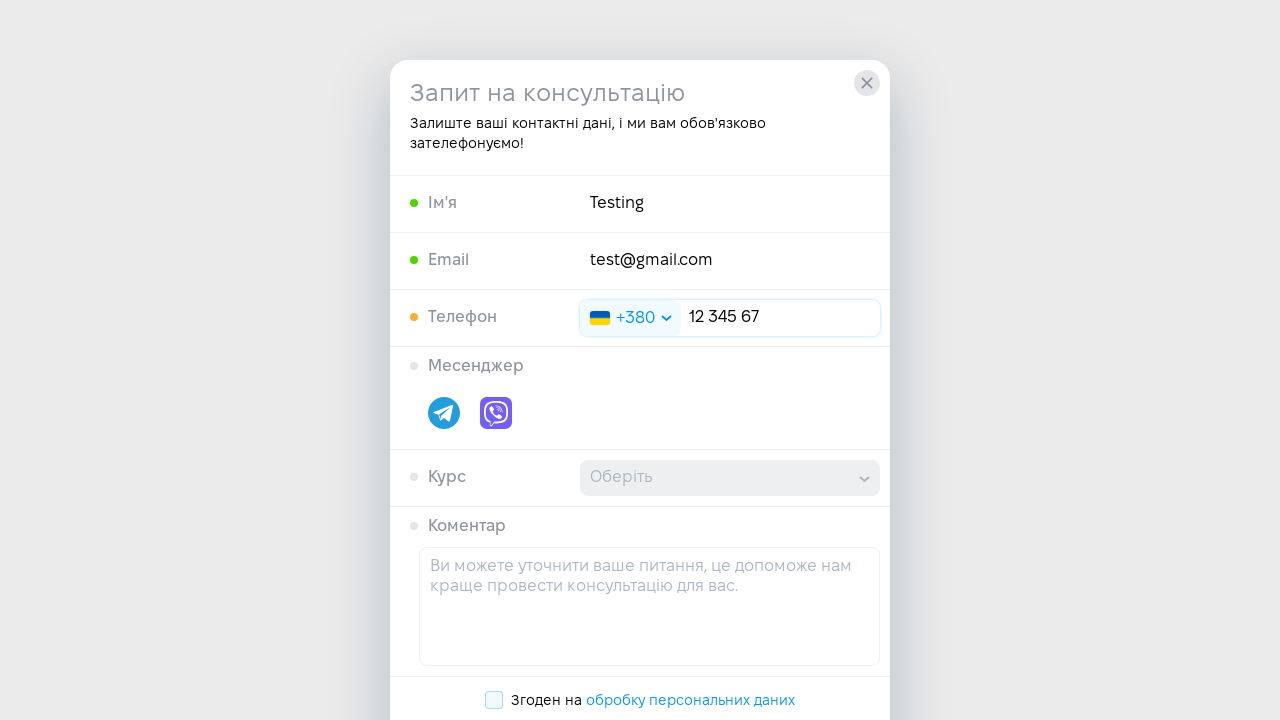

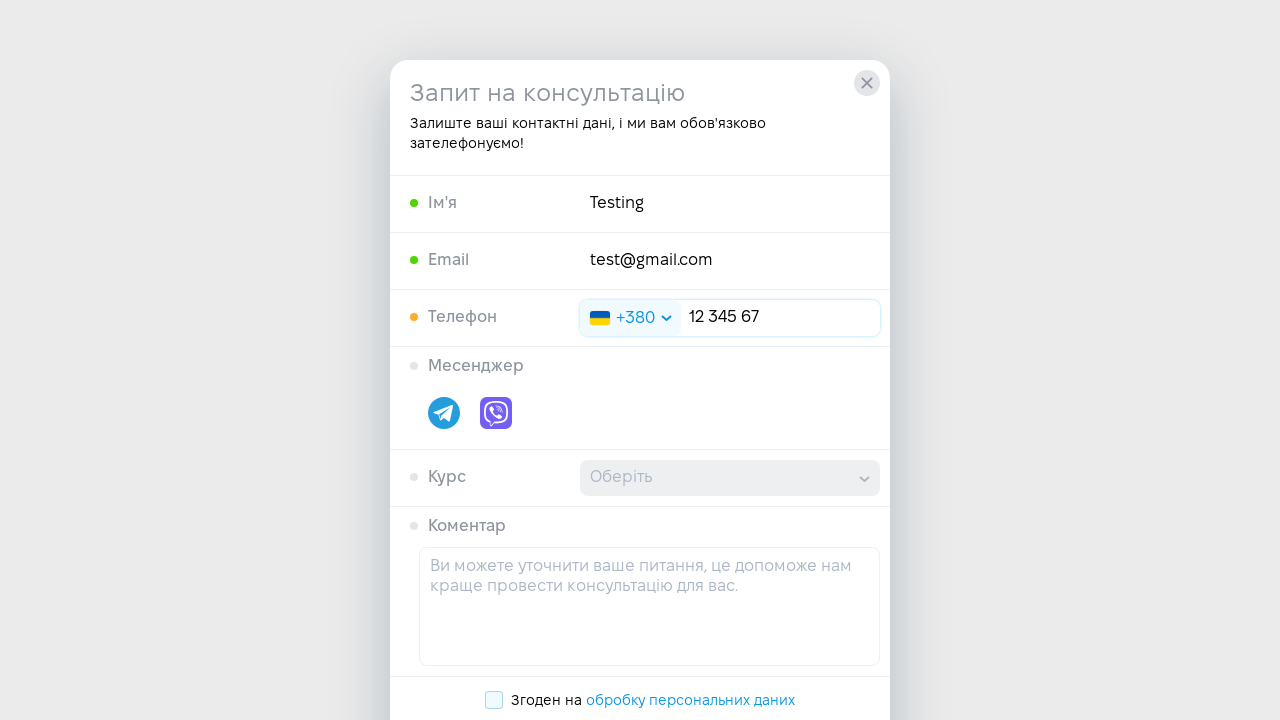